Tests form validation on the password reset form by submitting without entering a username and verifying the required field validation message appears.

Starting URL: https://opensource-demo.orangehrmlive.com/web/index.php/auth/login

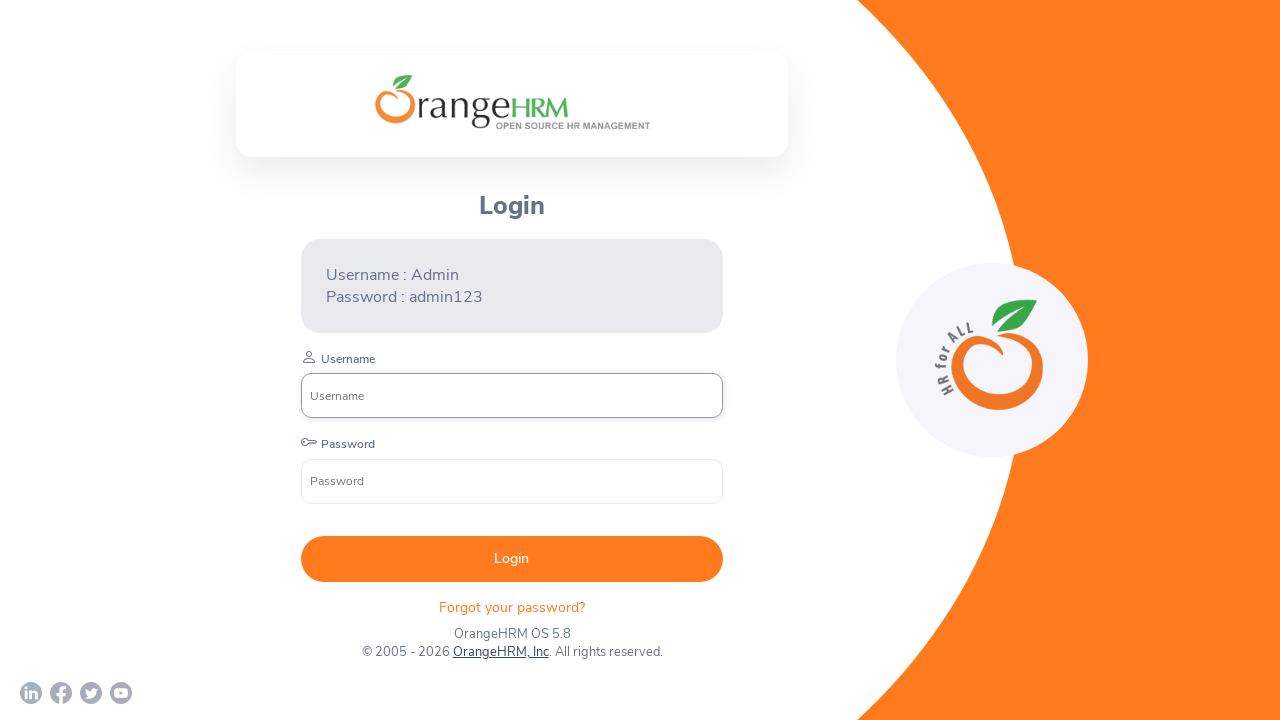

Clicked on 'Forgot password' button at (512, 607) on xpath=//div[@class='orangehrm-login-forgot']/p
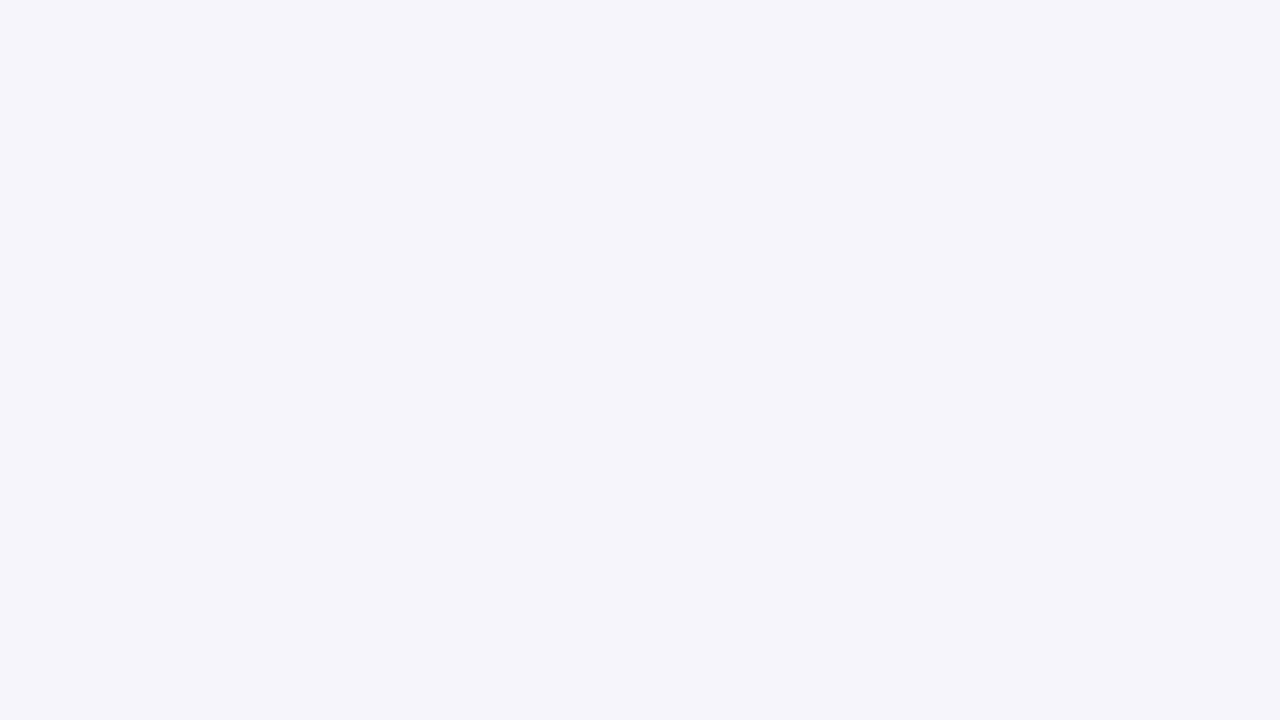

Reset password form loaded successfully
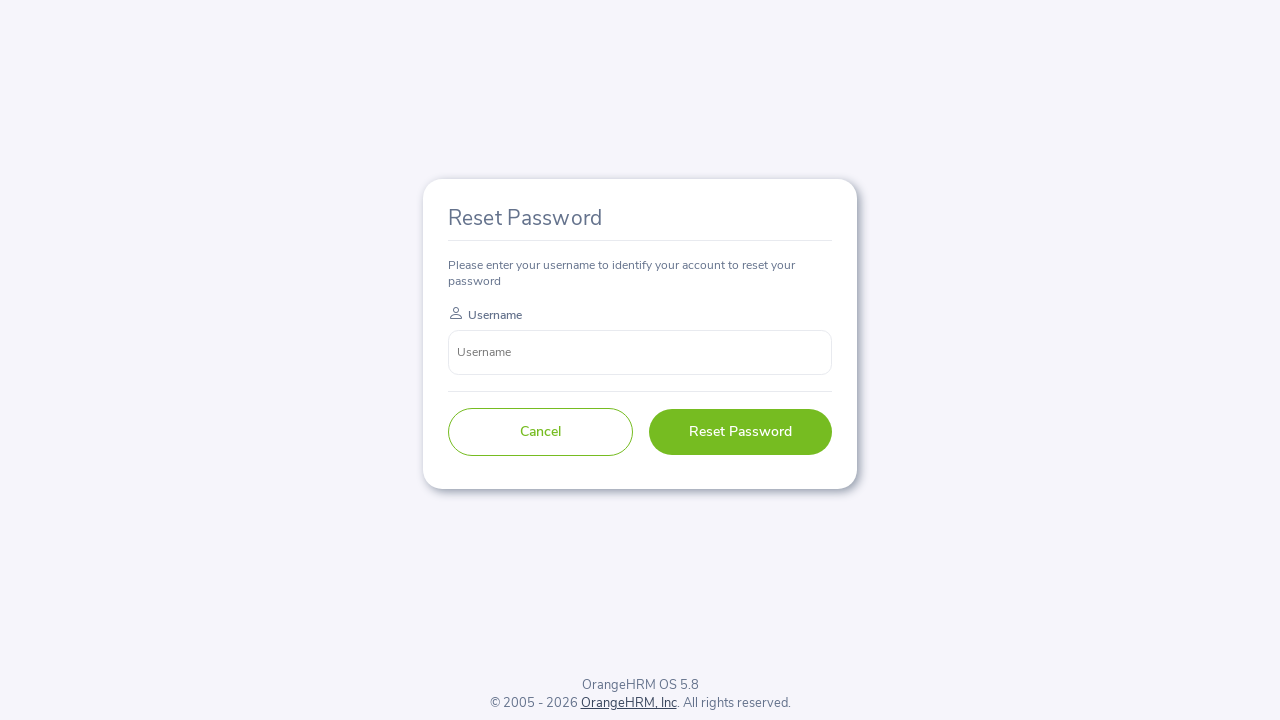

Clicked 'Reset Password' button without entering username at (740, 432) on xpath=//form[@class='oxd-form']//button[text()=' Reset Password ']
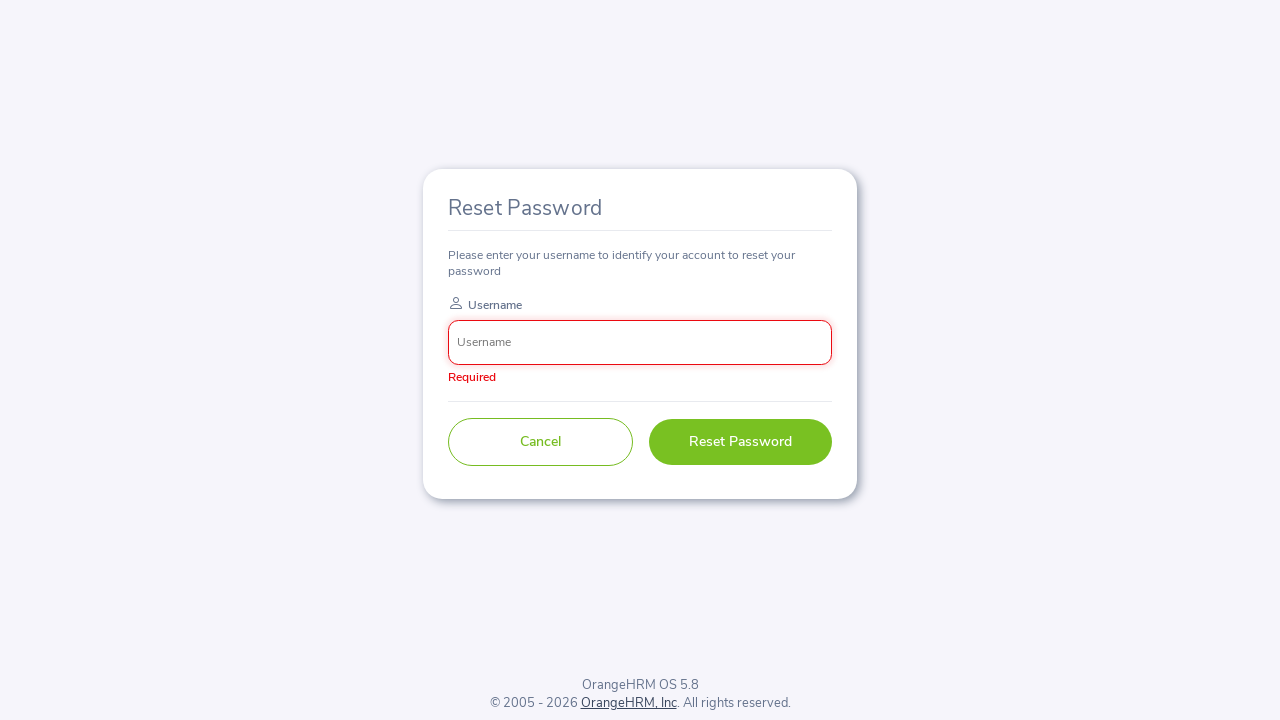

Required field validation message appeared
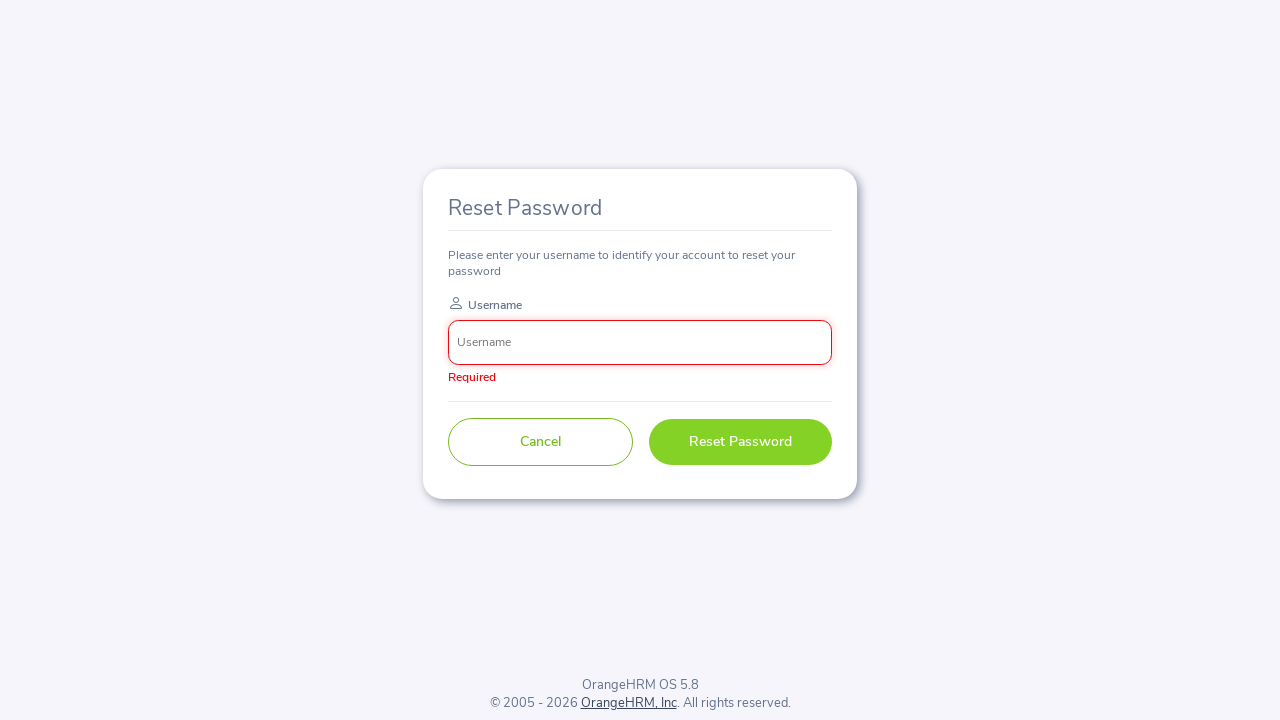

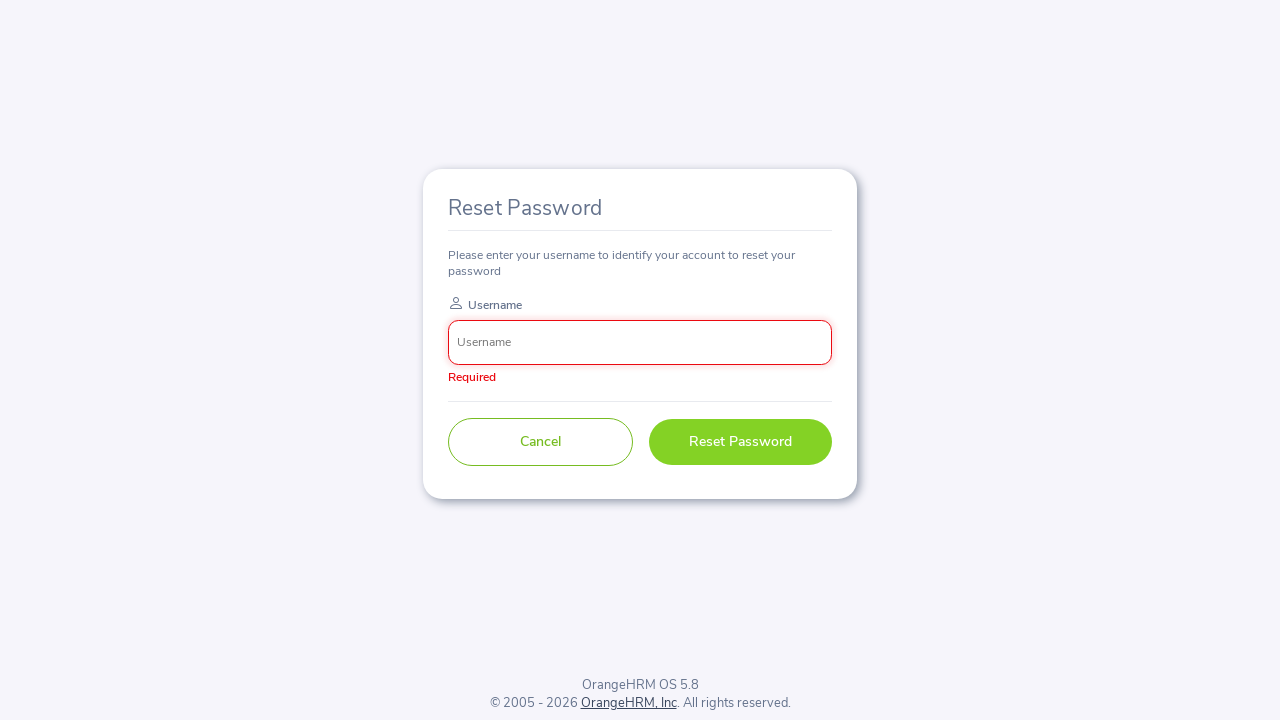